Tests creating a new browser tab by opening a second page in the browser context and navigating to a different URL

Starting URL: https://www.tutorialspoint.com/selenium/practice/menu.php#

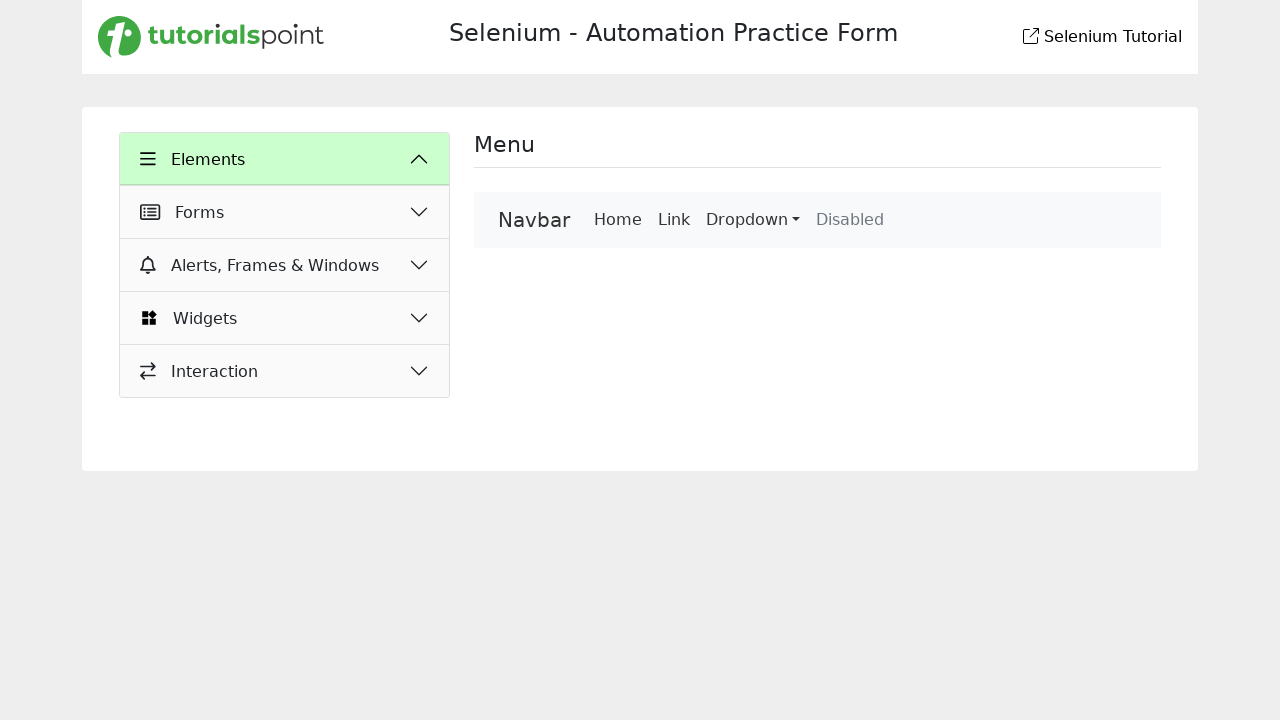

Created a new browser tab
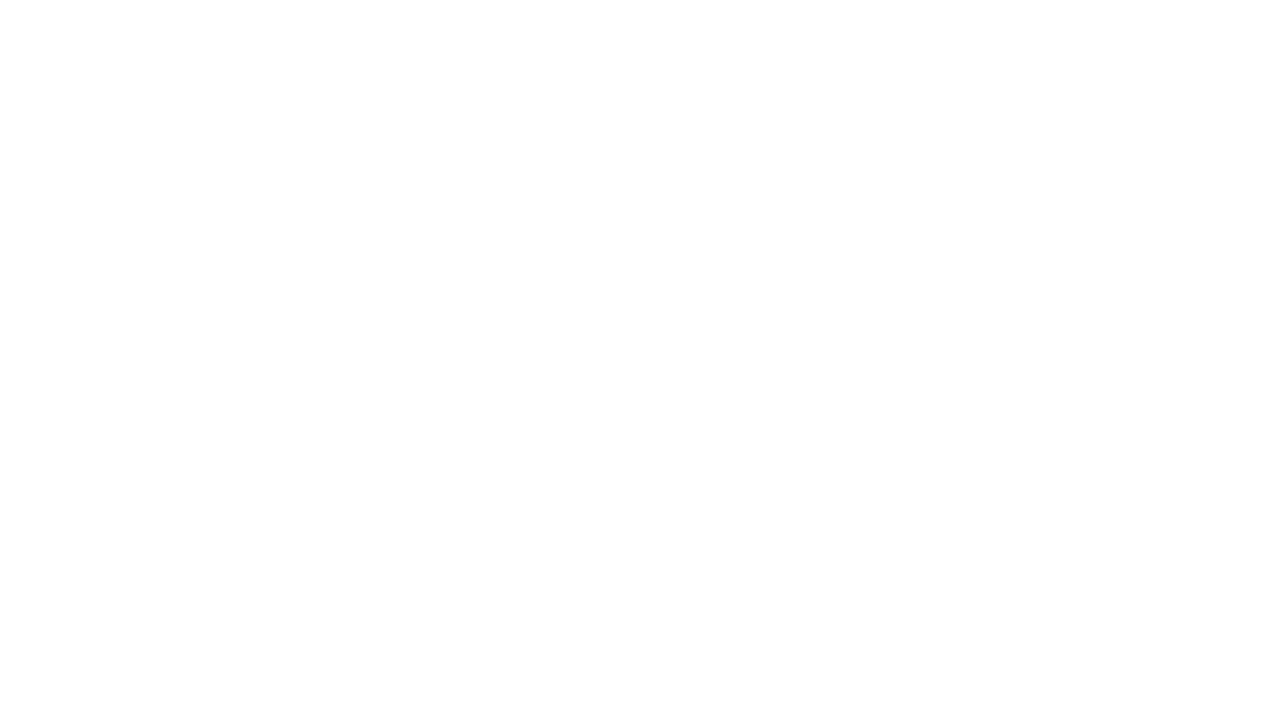

Navigated new tab to https://www.testingtherapy.com/
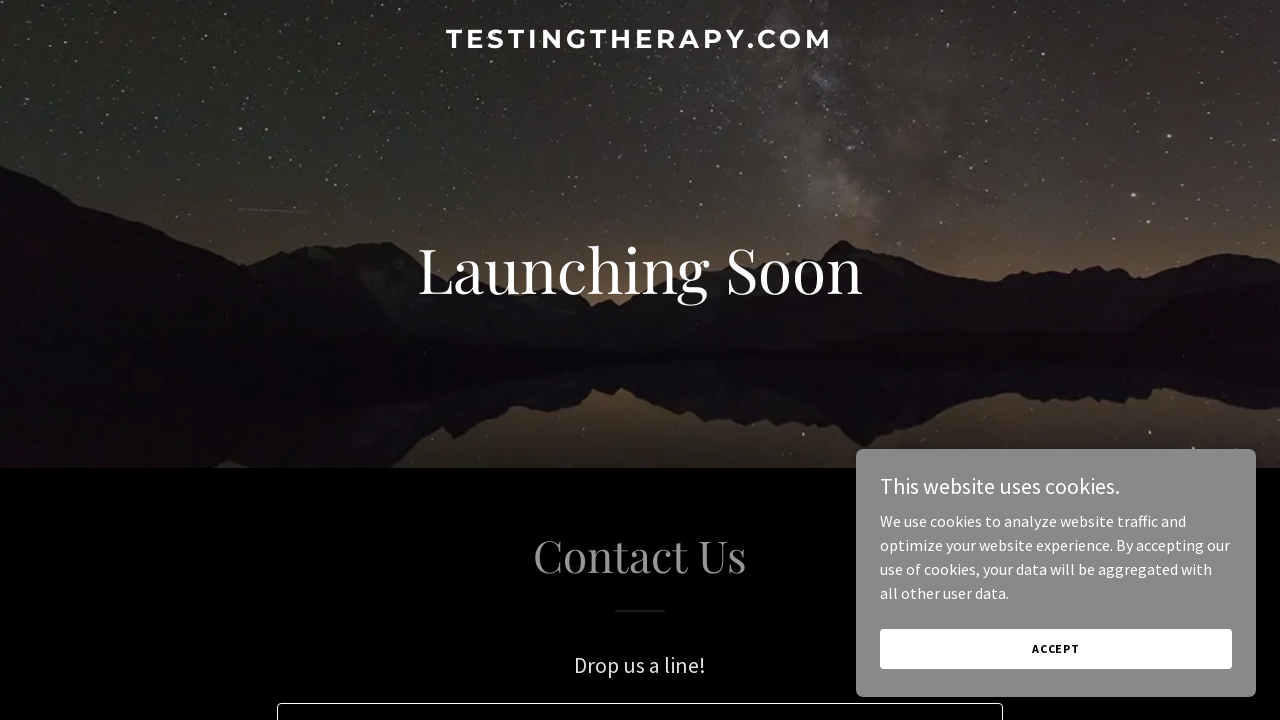

Brought new tab to the front
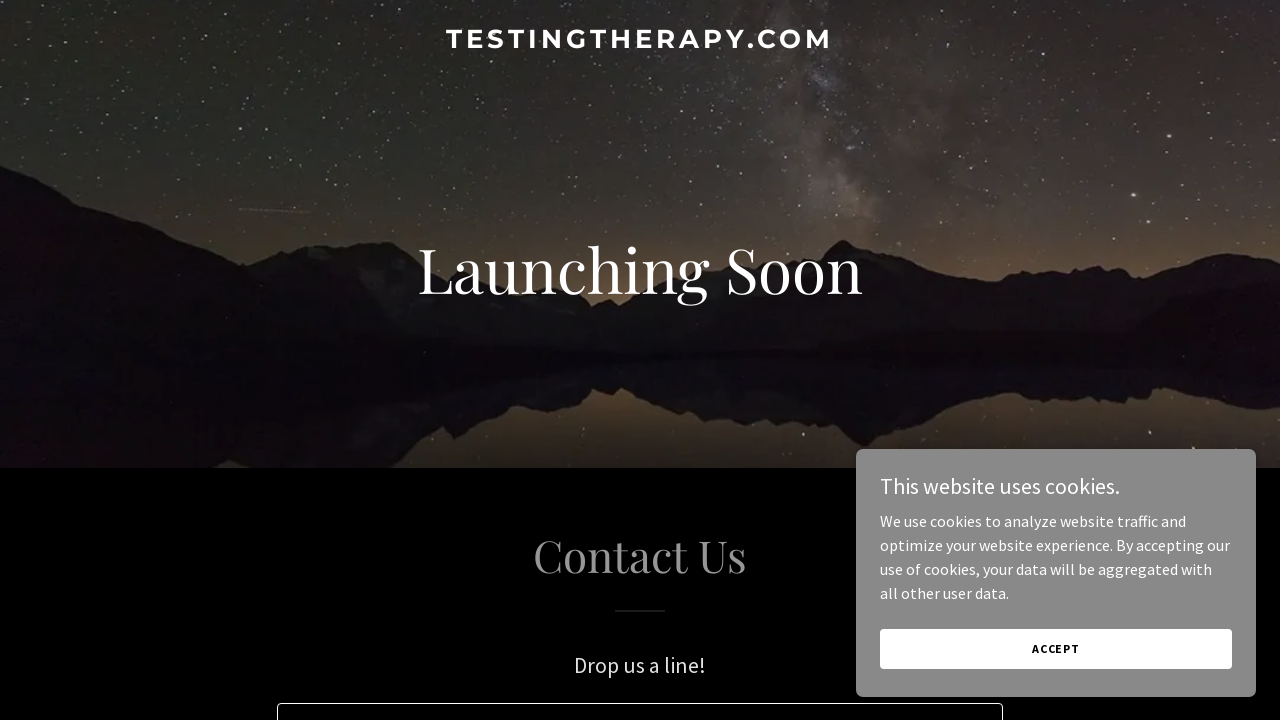

Waited for page to load completely
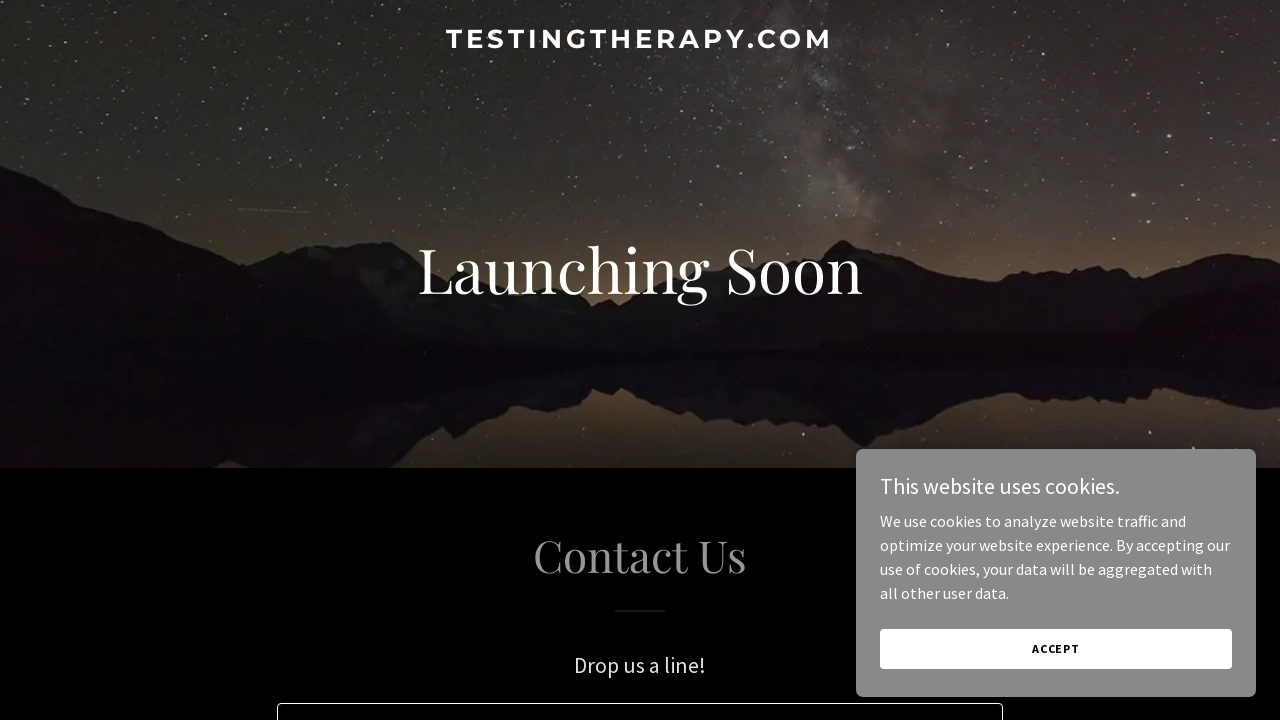

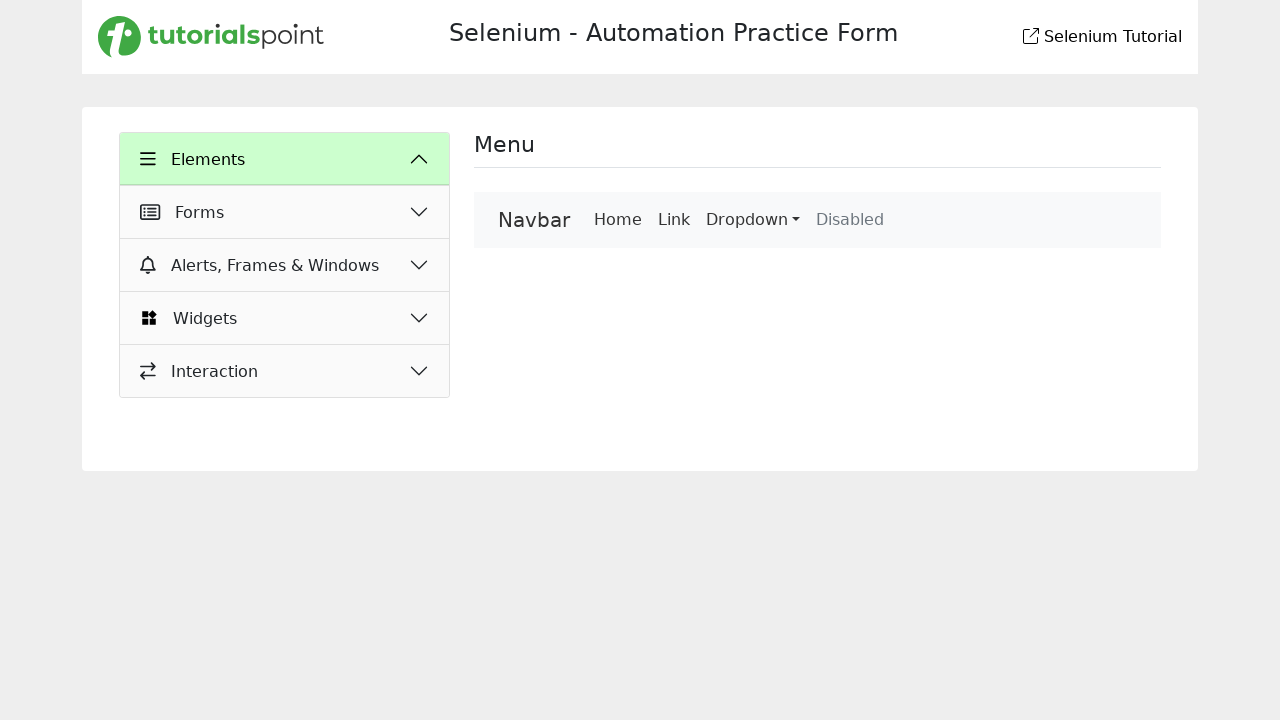